Tests selecting an option from a dropdown menu using value selection method

Starting URL: https://the-internet.herokuapp.com/dropdown

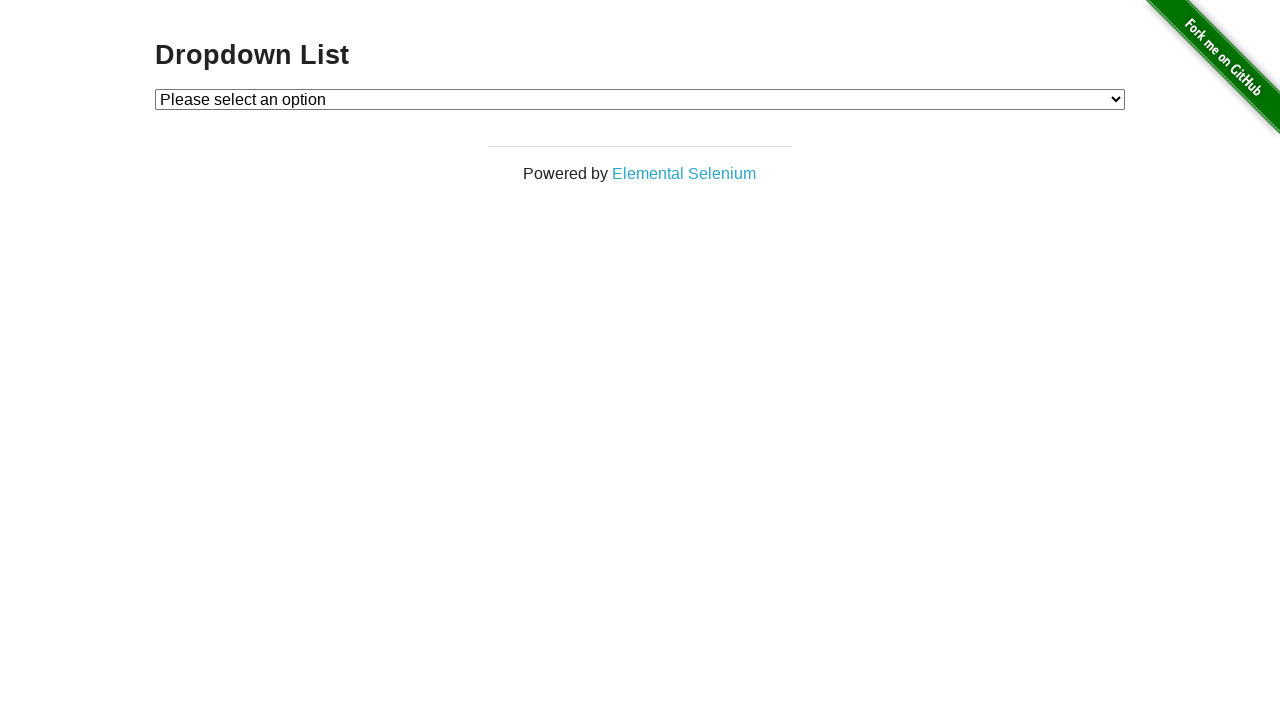

Navigated to dropdown menu page
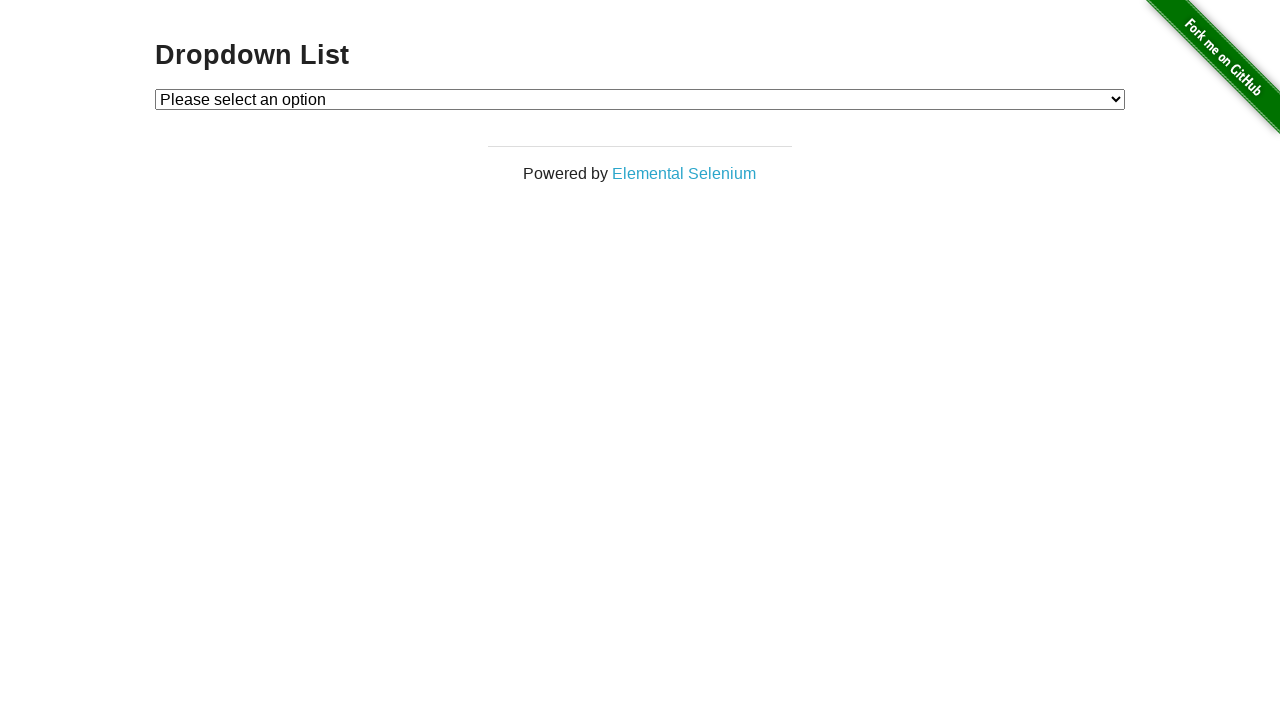

Selected Option 2 from dropdown menu using value attribute on #dropdown
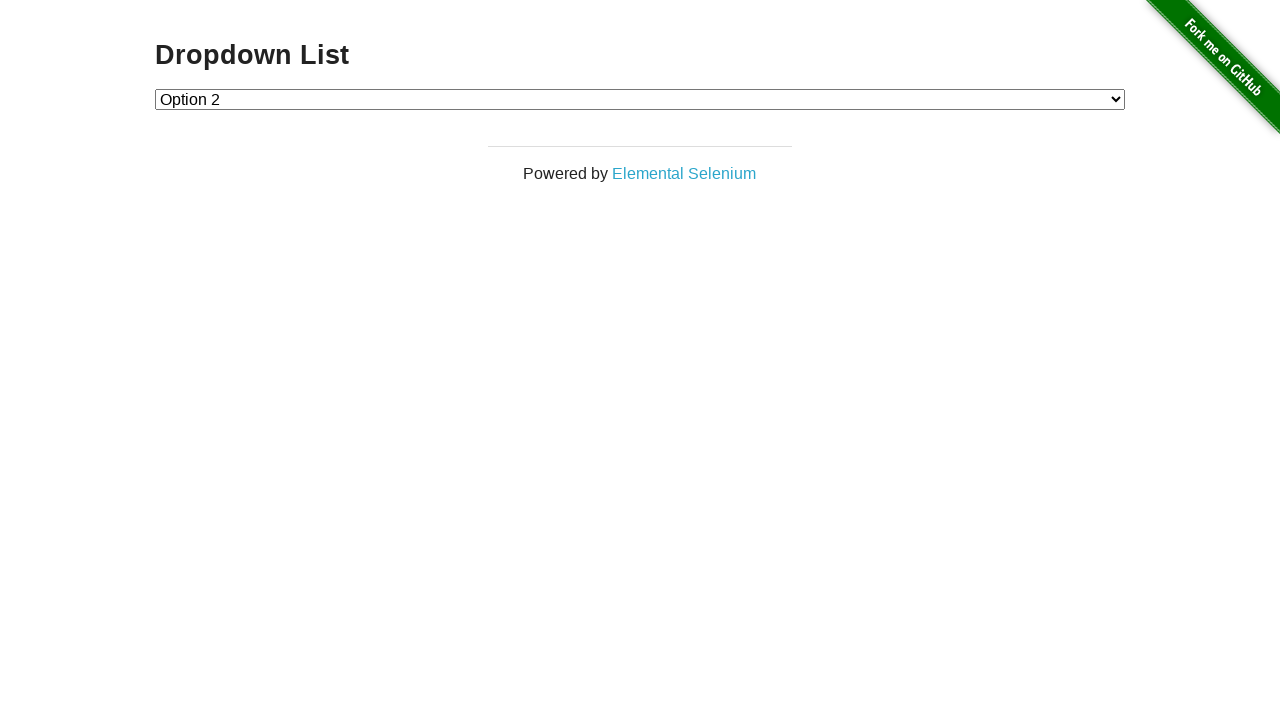

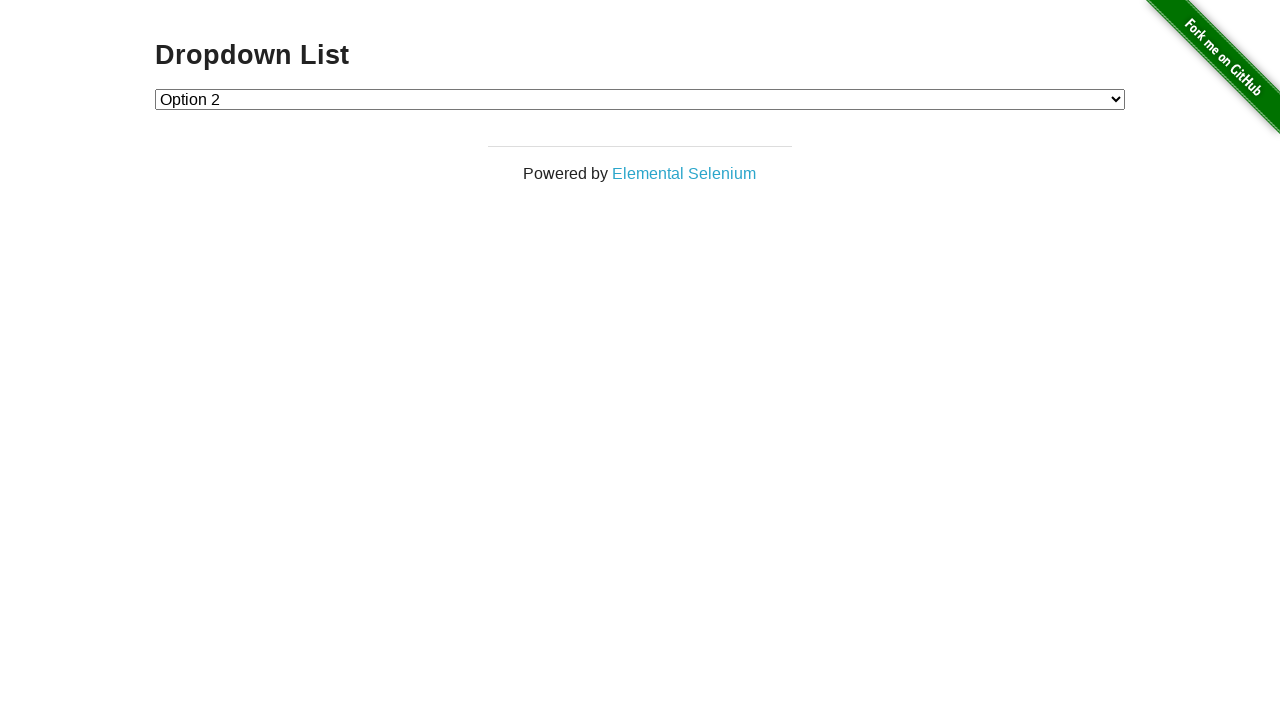